Tests product search functionality on a grocery shopping practice site by finding products and verifying that specific items like Cucumber can be located in the product listing.

Starting URL: https://rahulshettyacademy.com/seleniumPractise/

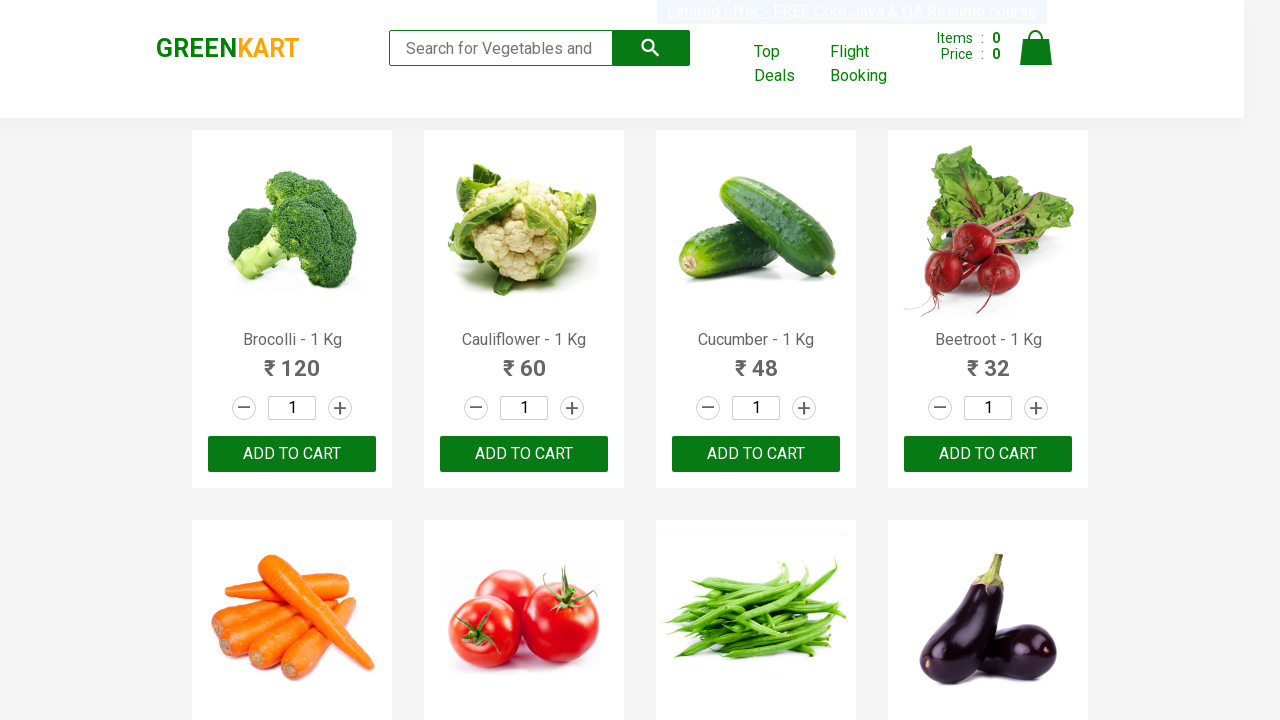

Waited for product list to load (h4.product-name selector)
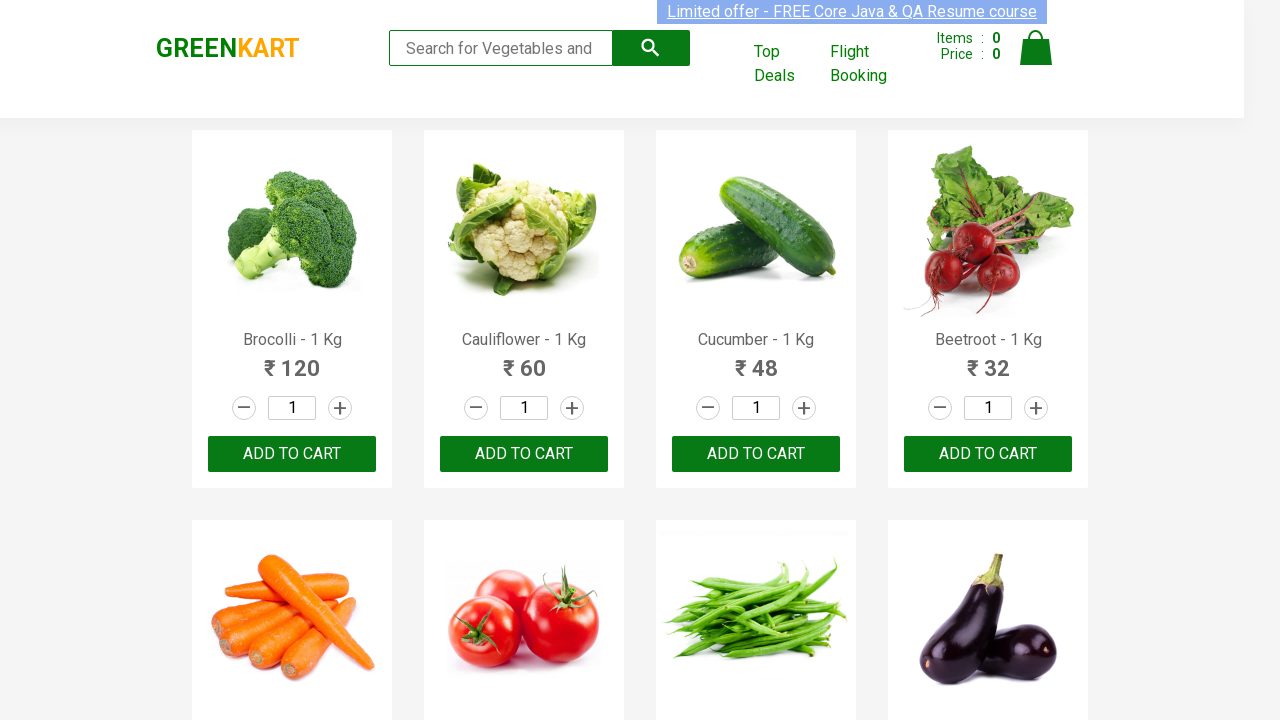

Located all product name elements
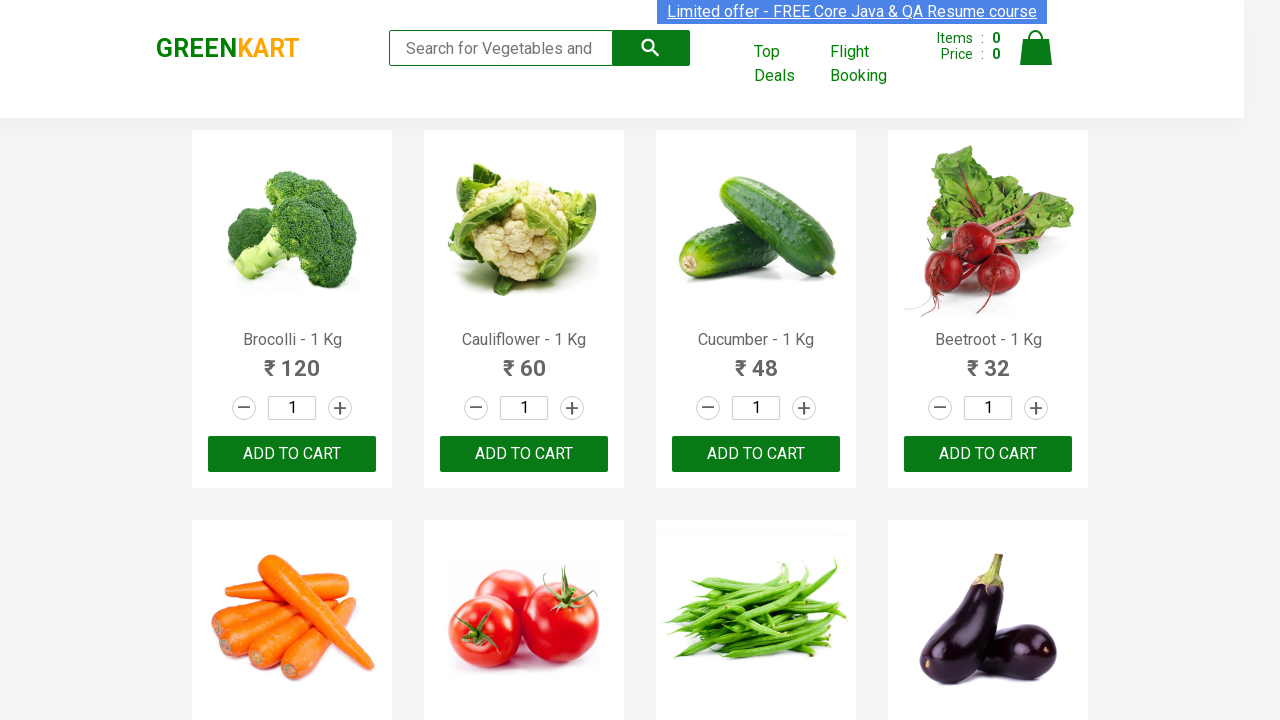

Retrieved product count: 30 products
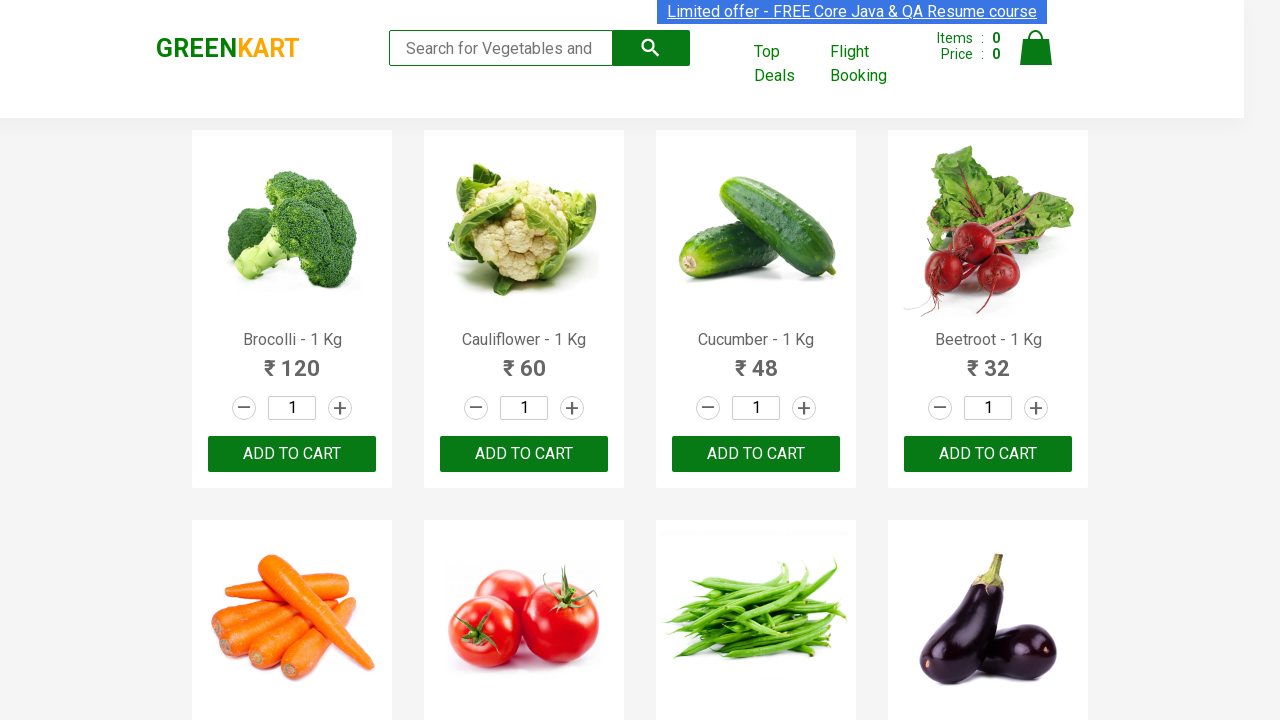

Retrieved product name at index 0: Brocolli - 1 Kg
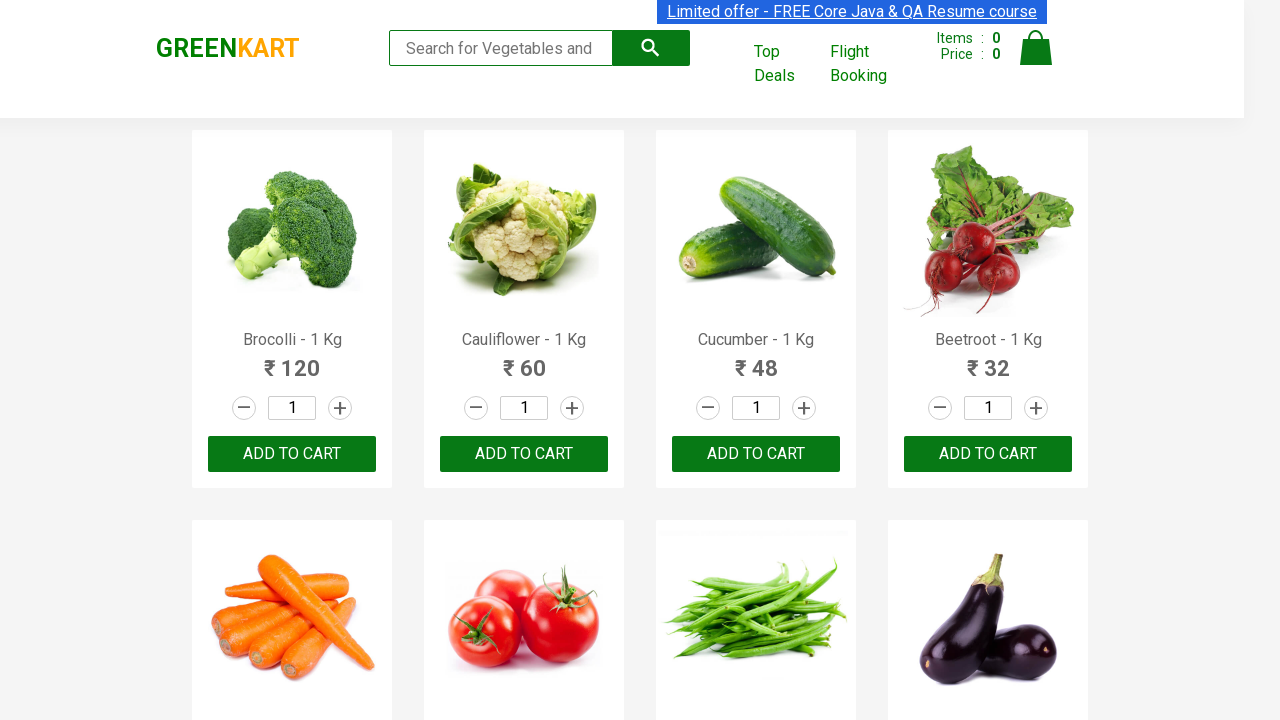

Retrieved product name at index 1: Cauliflower - 1 Kg
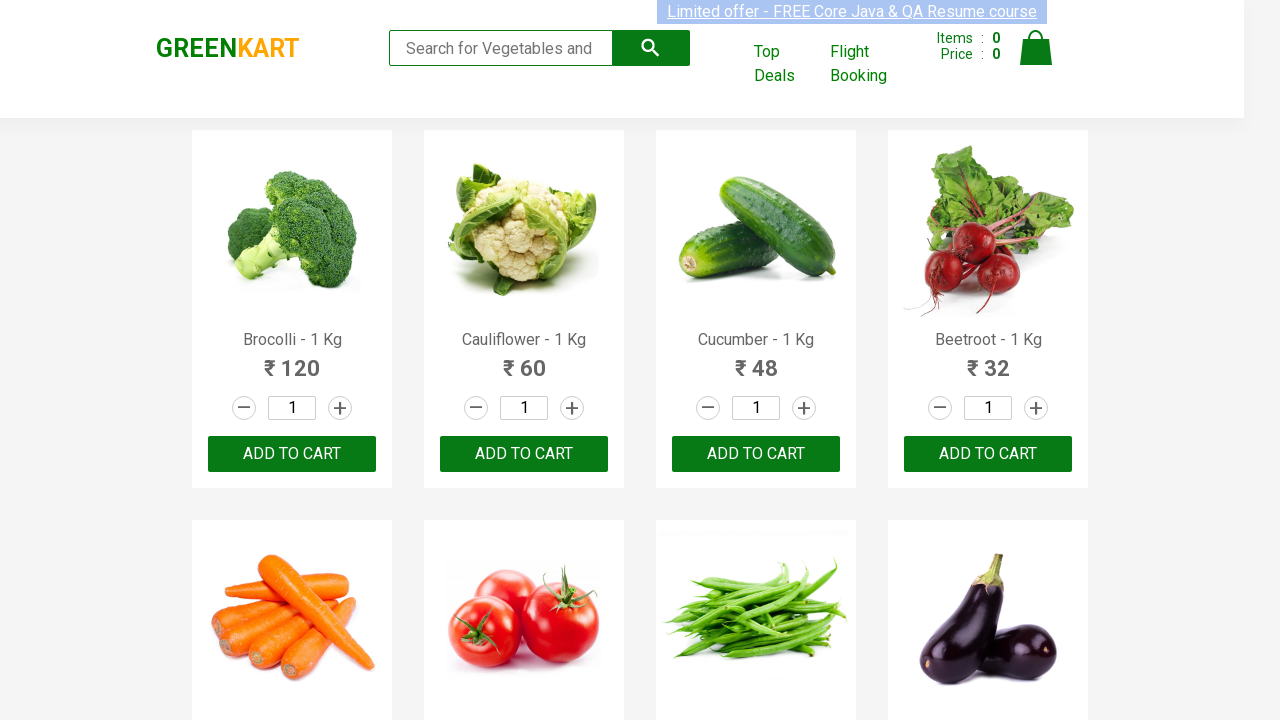

Retrieved product name at index 2: Cucumber - 1 Kg
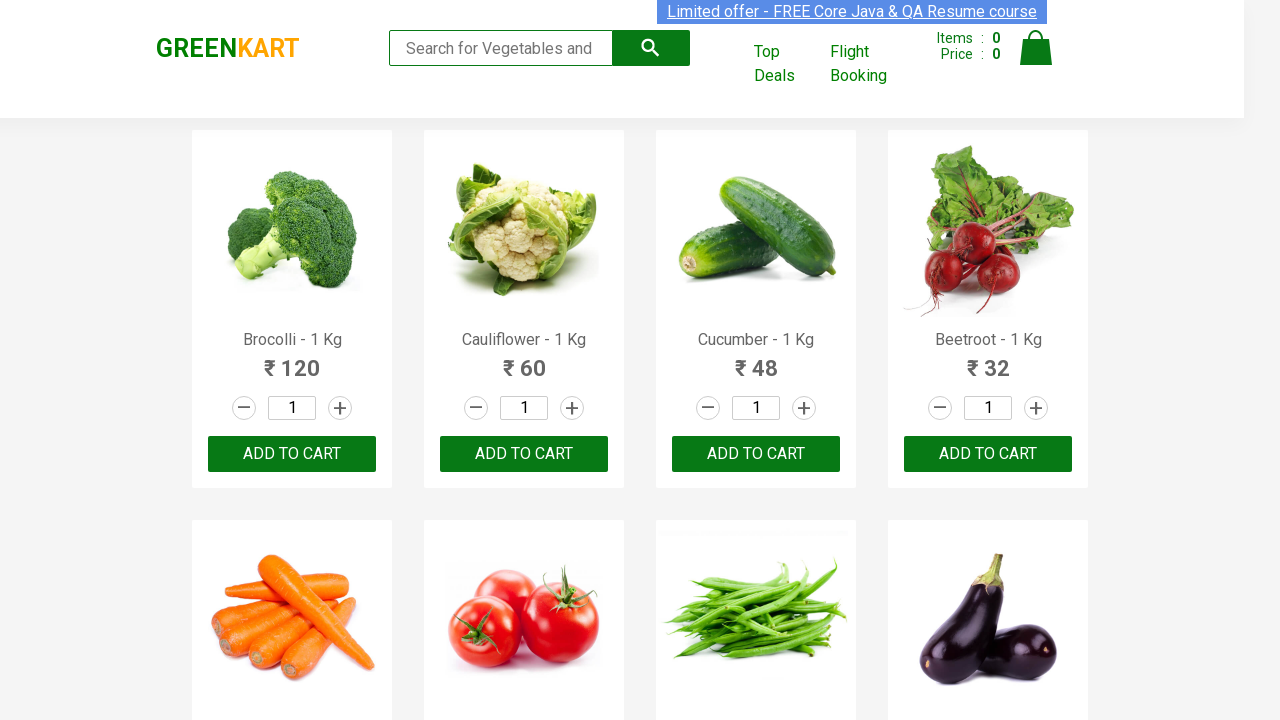

Found Cucumber product and clicked ADD TO CART button at (756, 454) on .product >> internal:has-text="Cucumber"i >> nth=0 >> button
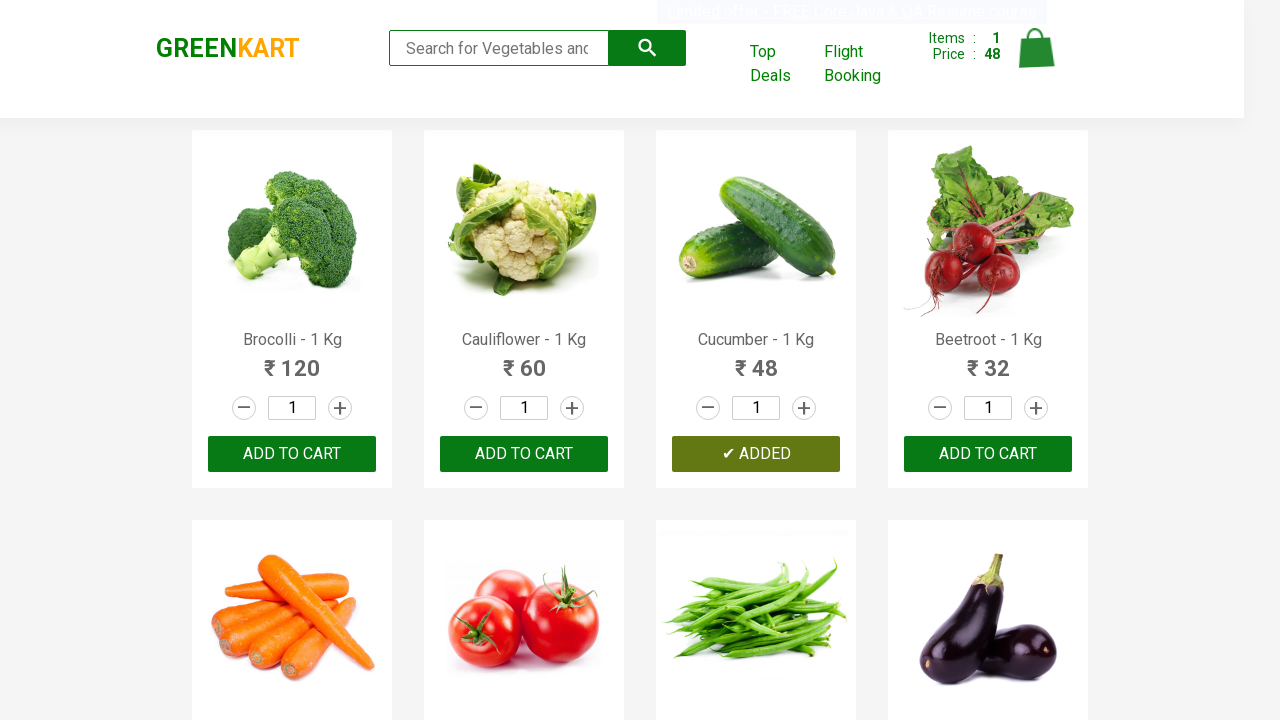

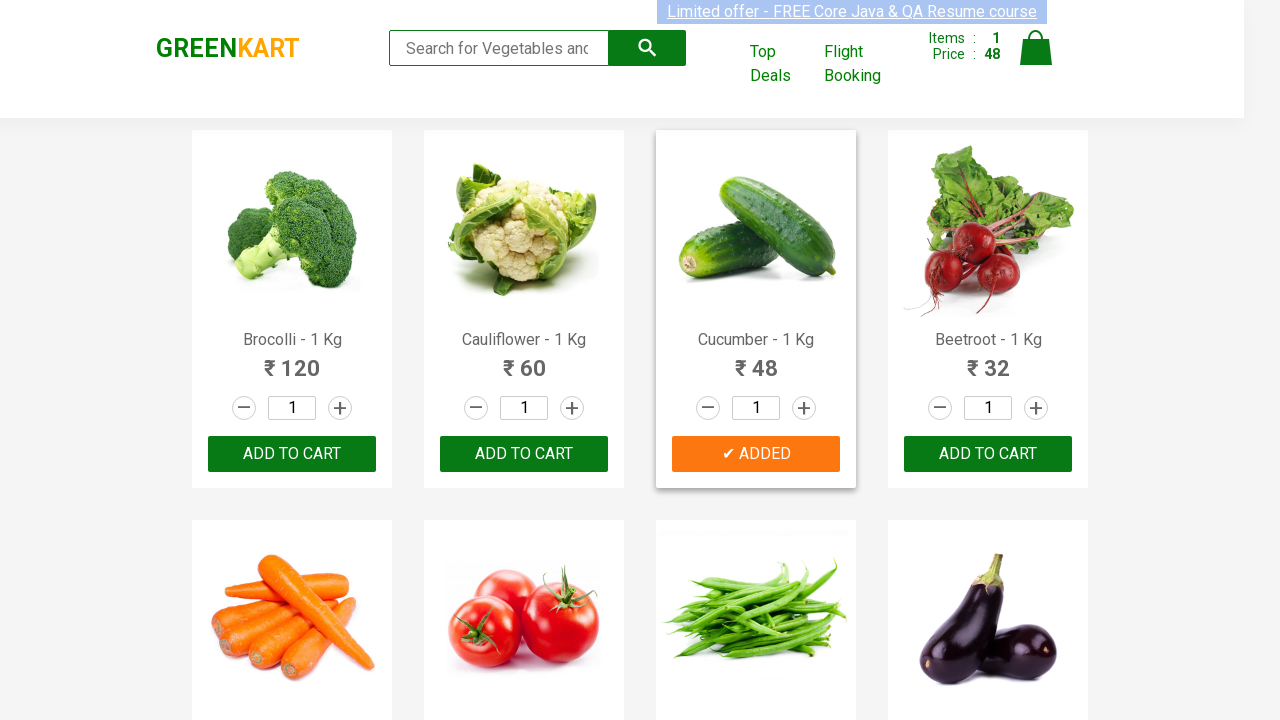